Tests dropdown selection by choosing a color option, then navigates to radio button page and selects the "Impressive" radio button option

Starting URL: https://demoqa.com/select-menu

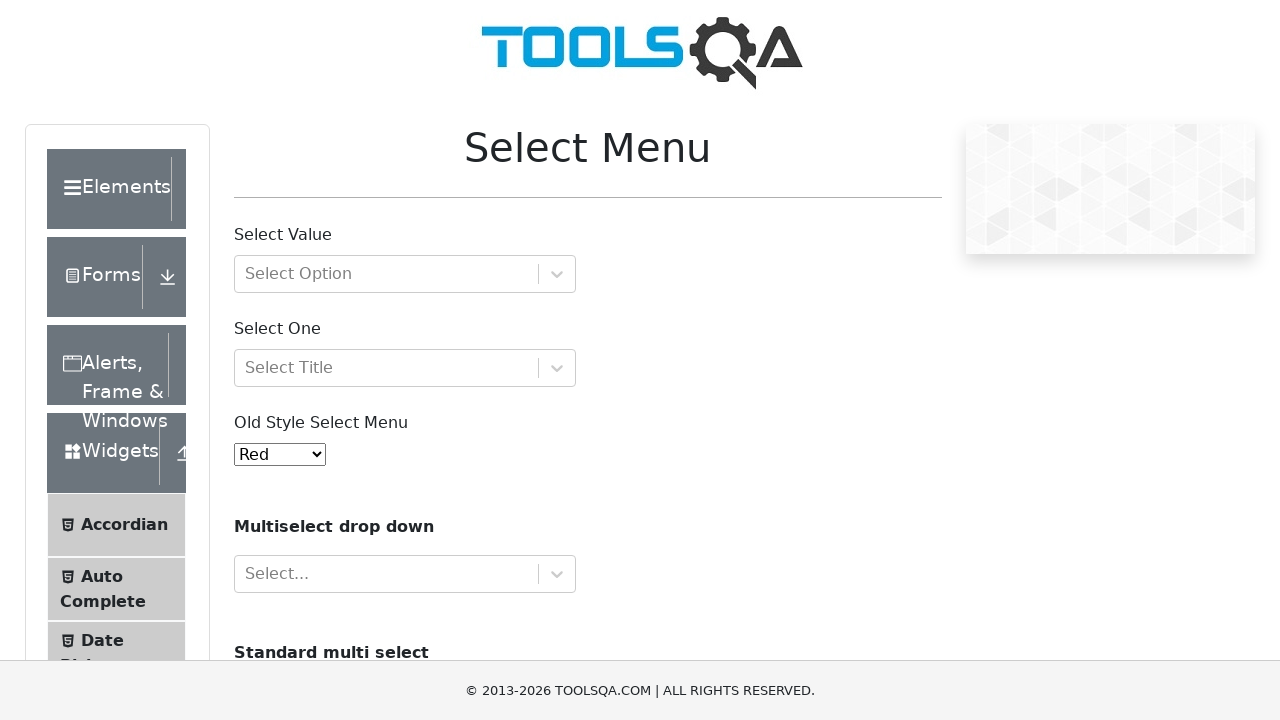

Selected 'Purple' from the old style select dropdown on select#oldSelectMenu
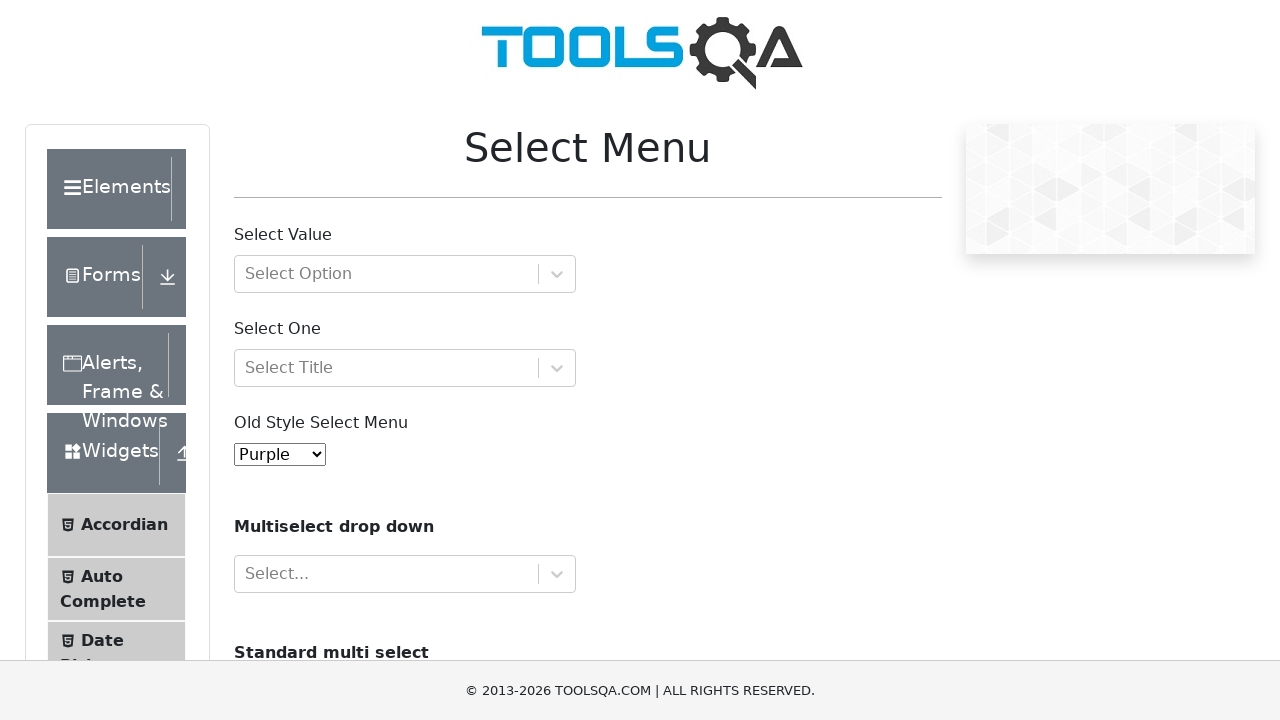

Navigated to radio button page
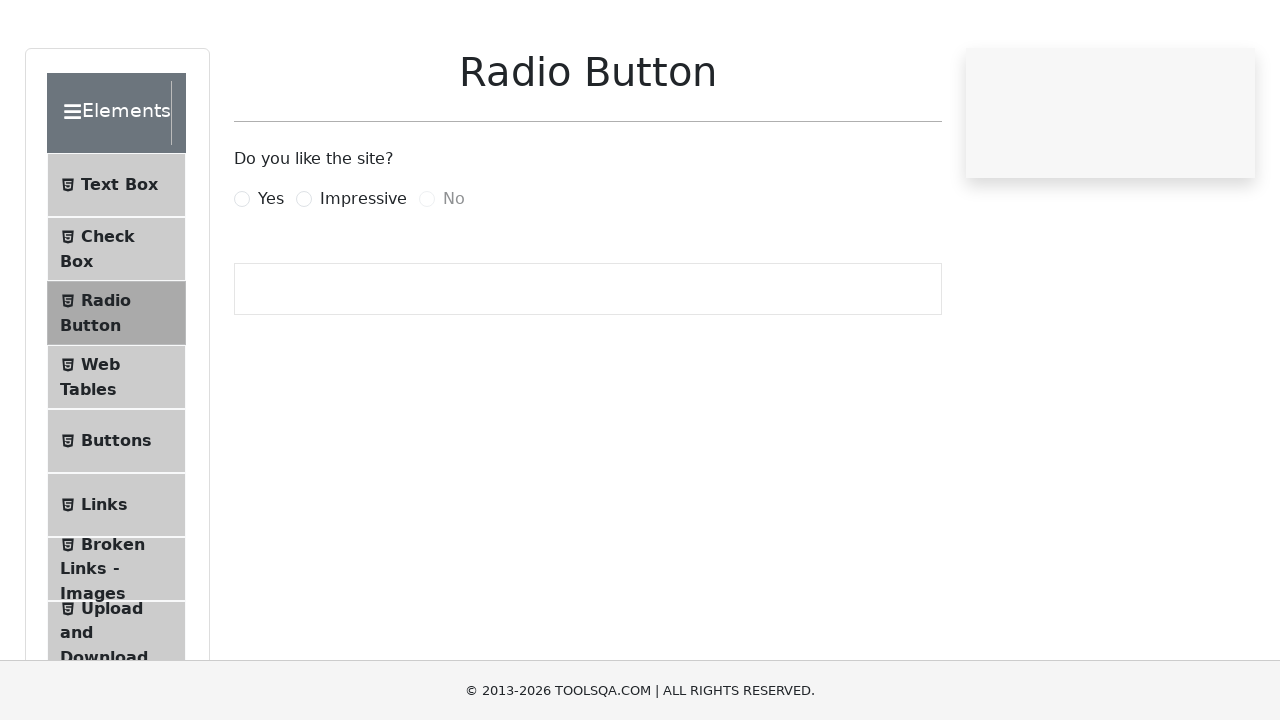

Clicked the 'Impressive' radio button option at (363, 275) on label[for='impressiveRadio']
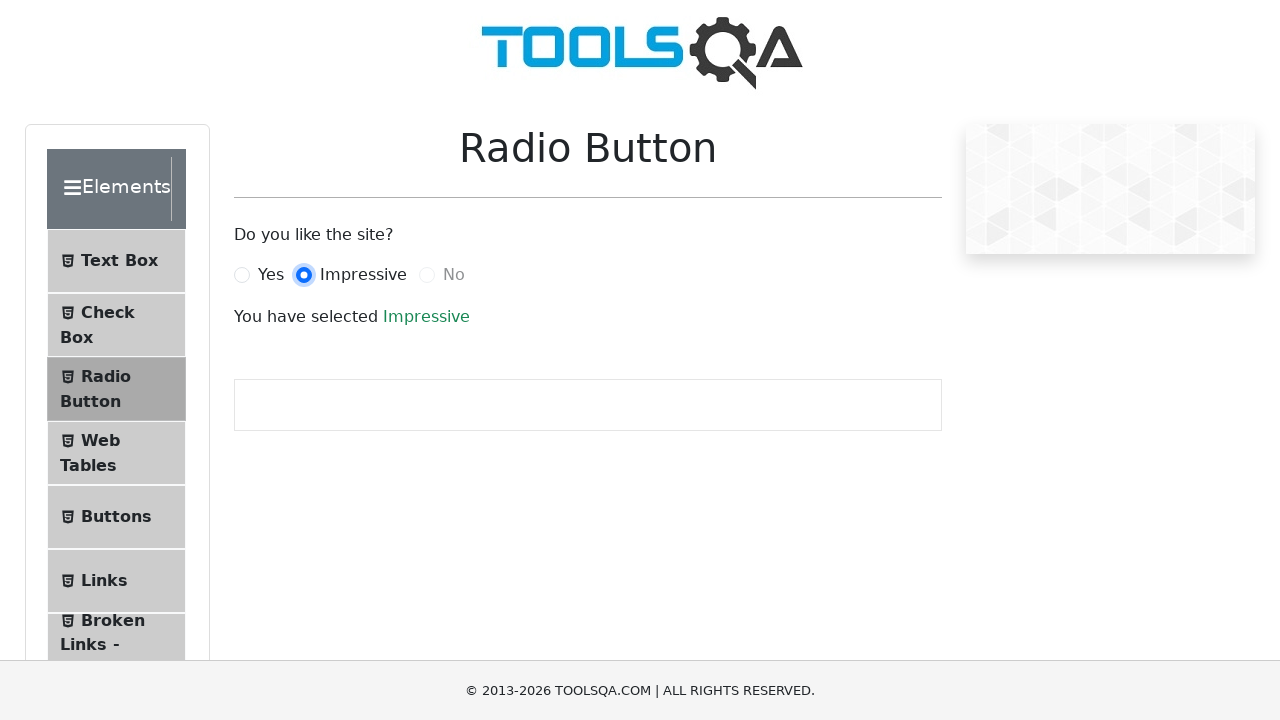

Result text appeared after selecting 'Impressive' radio button
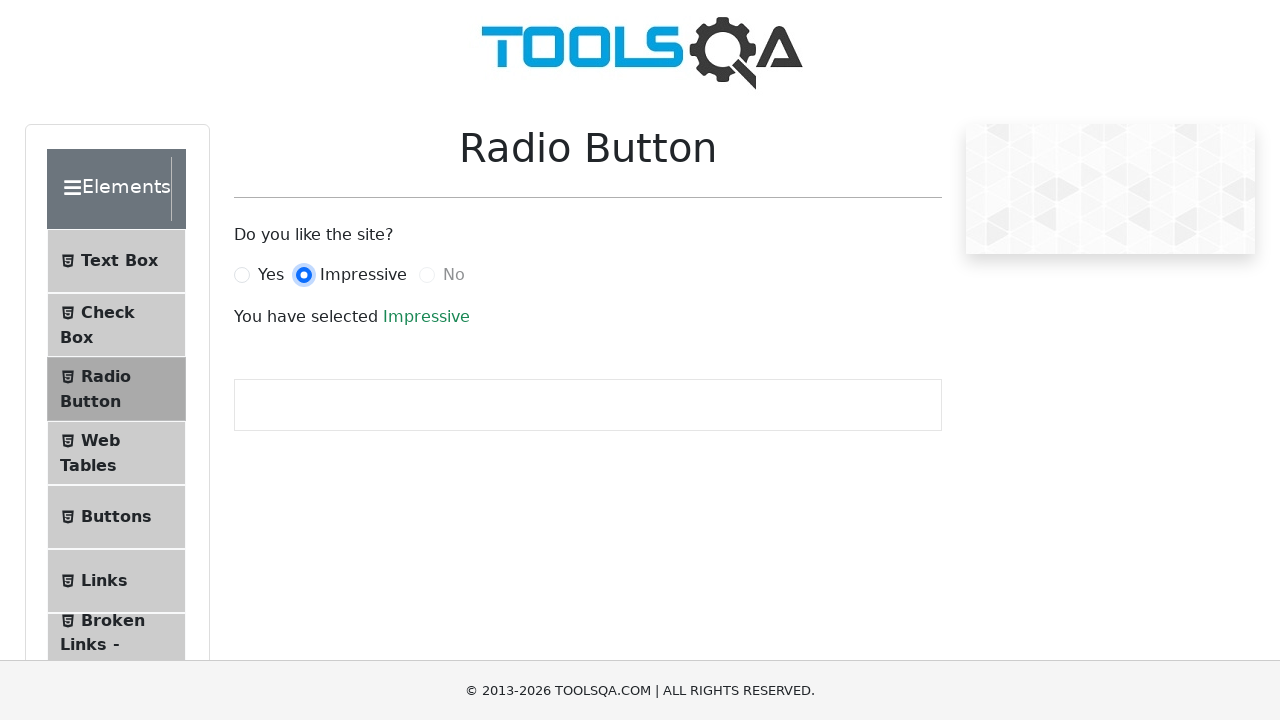

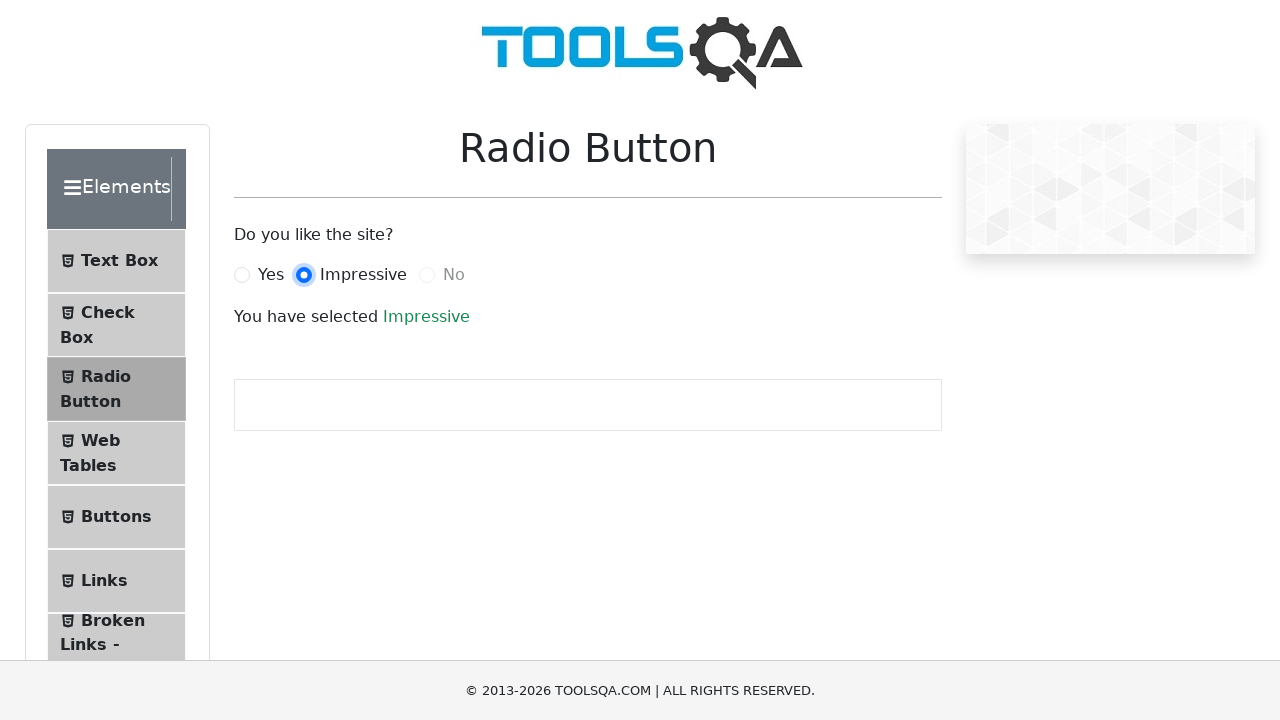